Tests simple JavaScript alert by clicking a button, verifying the alert text, and accepting it

Starting URL: https://letcode.in/alert

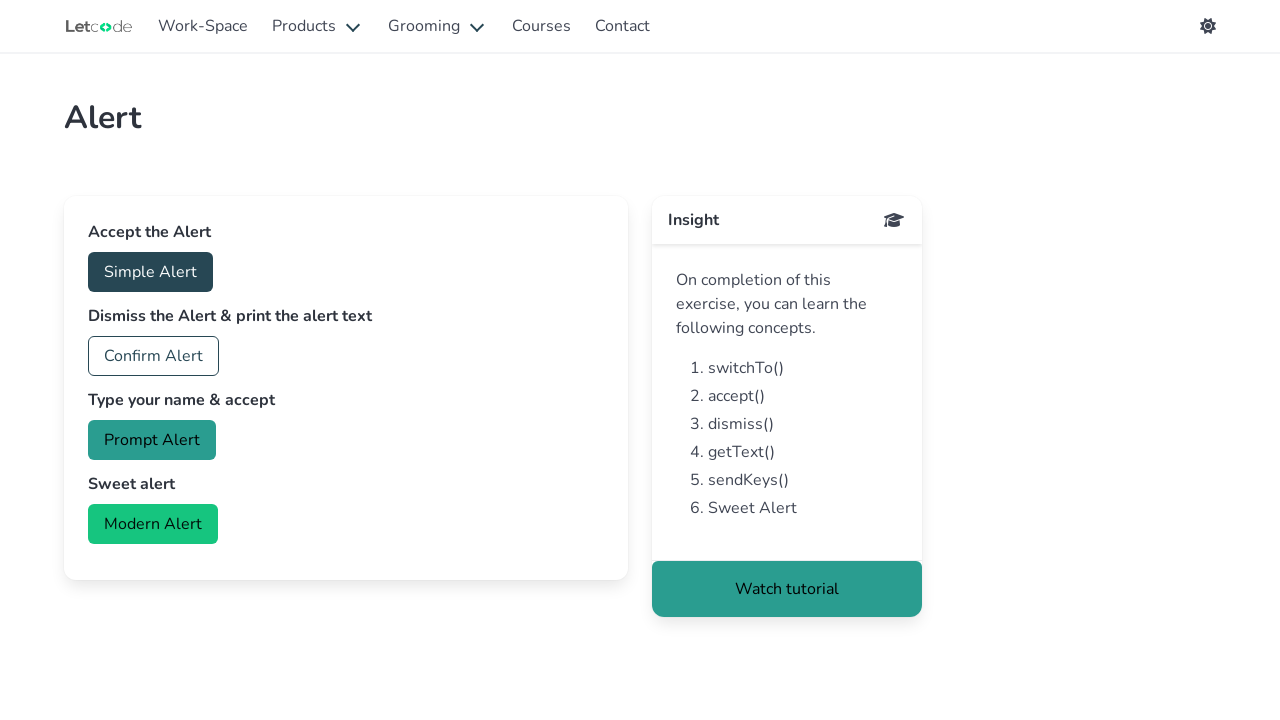

Clicked the simple alert button at (150, 272) on #accept
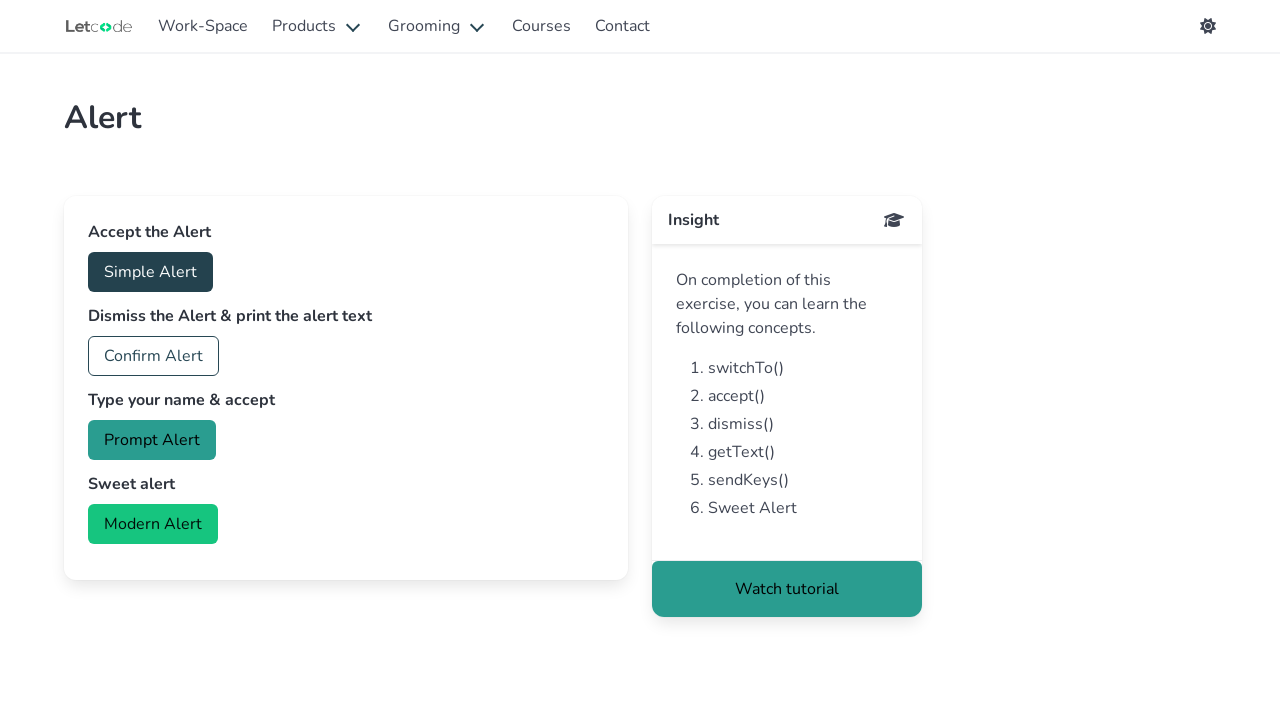

Set up dialog handler to accept alerts
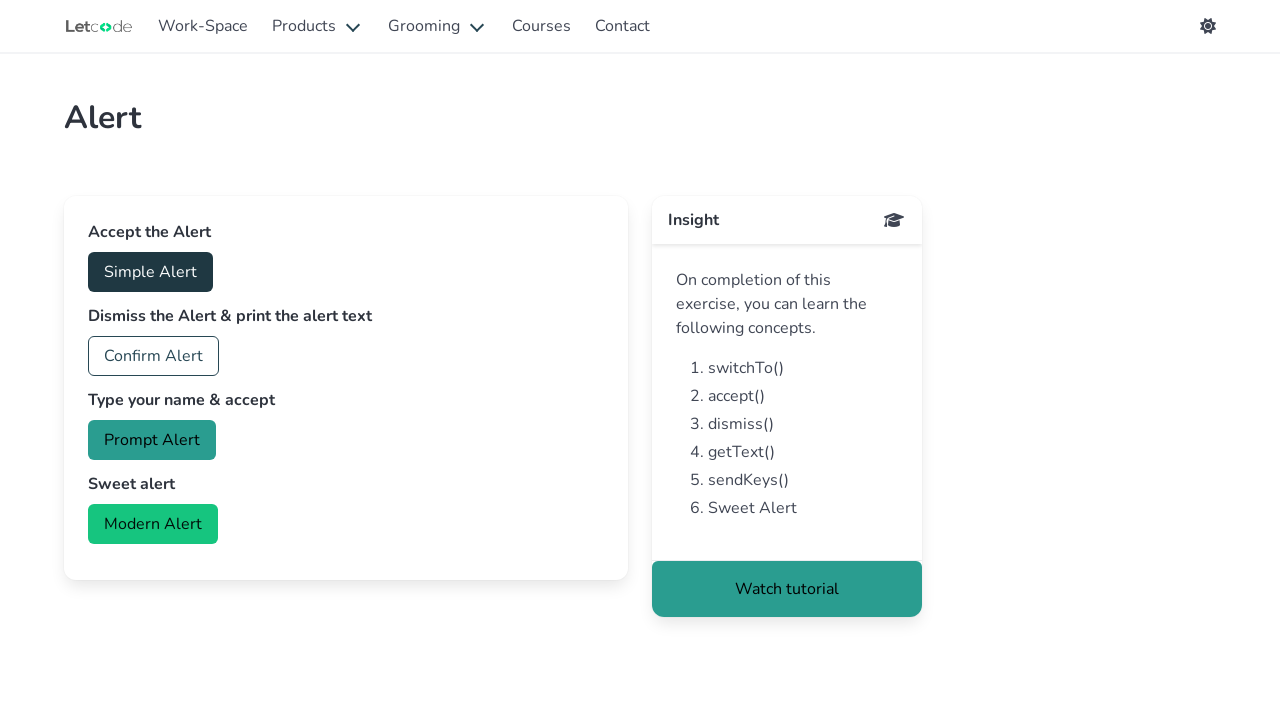

Clicked the alert button again to trigger and accept the alert at (150, 272) on #accept
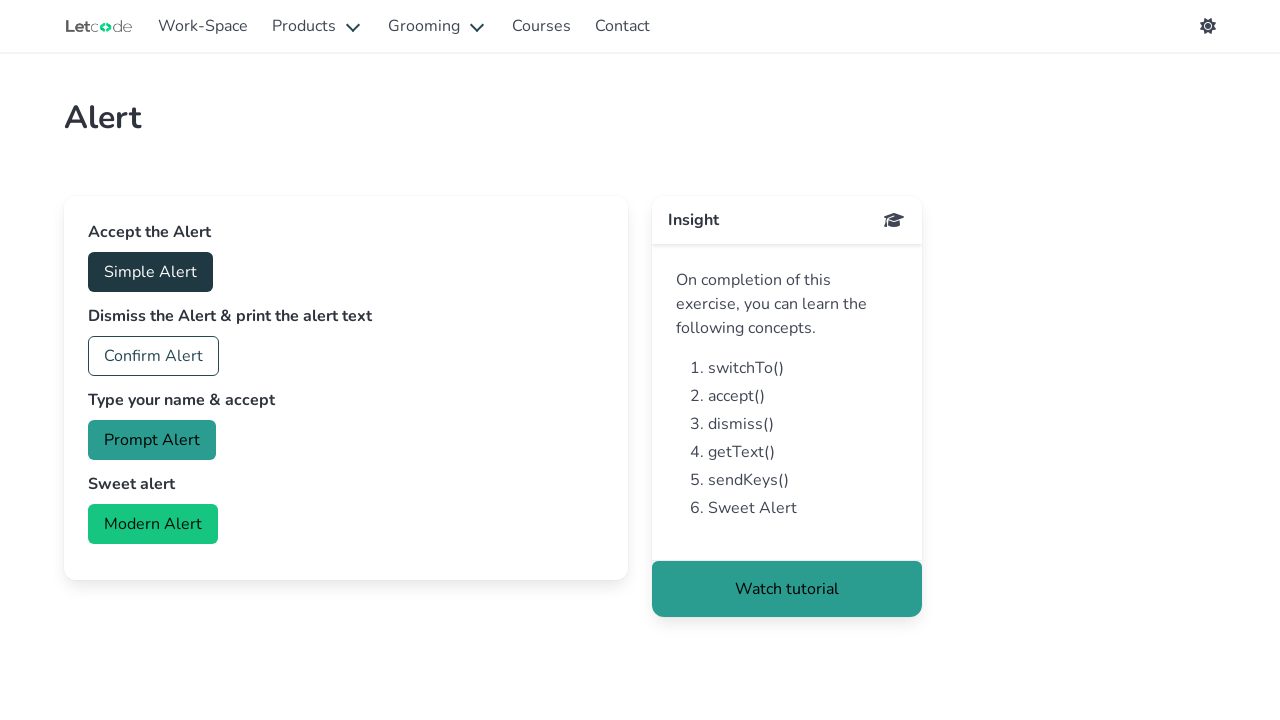

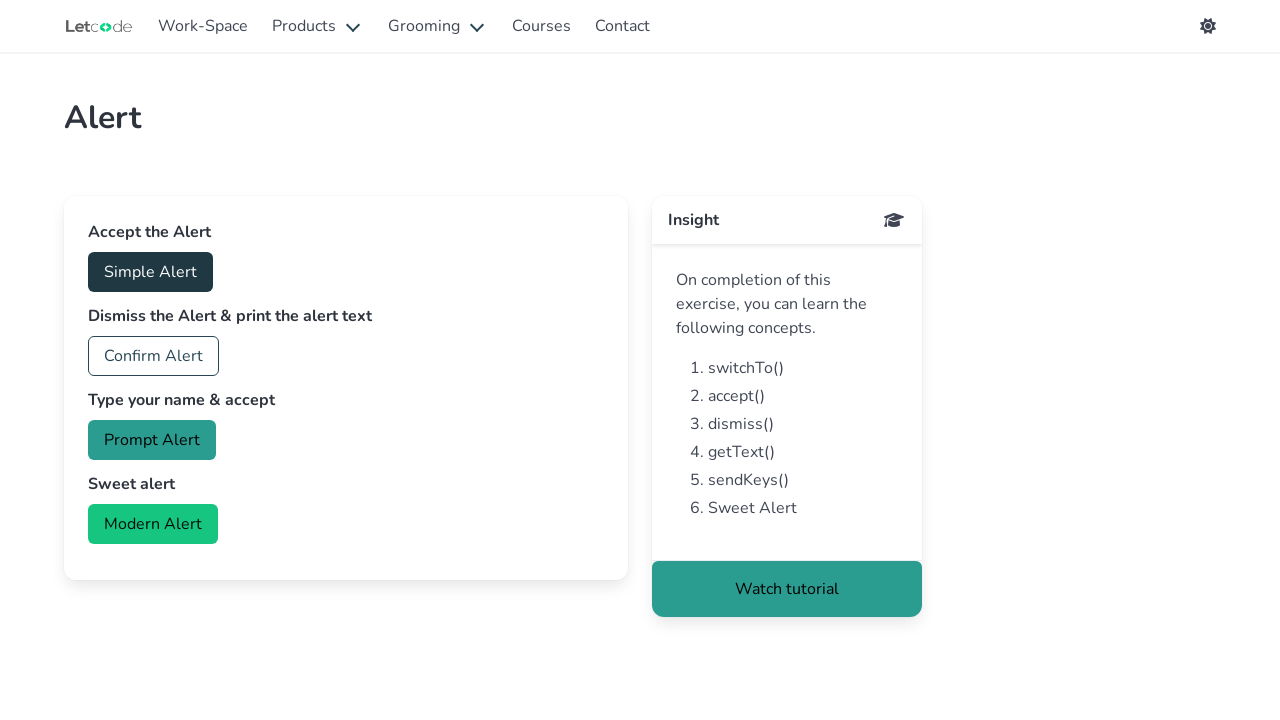